Tests dependent dropdown functionality by selecting USA as country and New York as state, demonstrating the Select class usage pattern

Starting URL: https://phppot.com/demo/jquery-dependent-dropdown-list-countries-and-states/

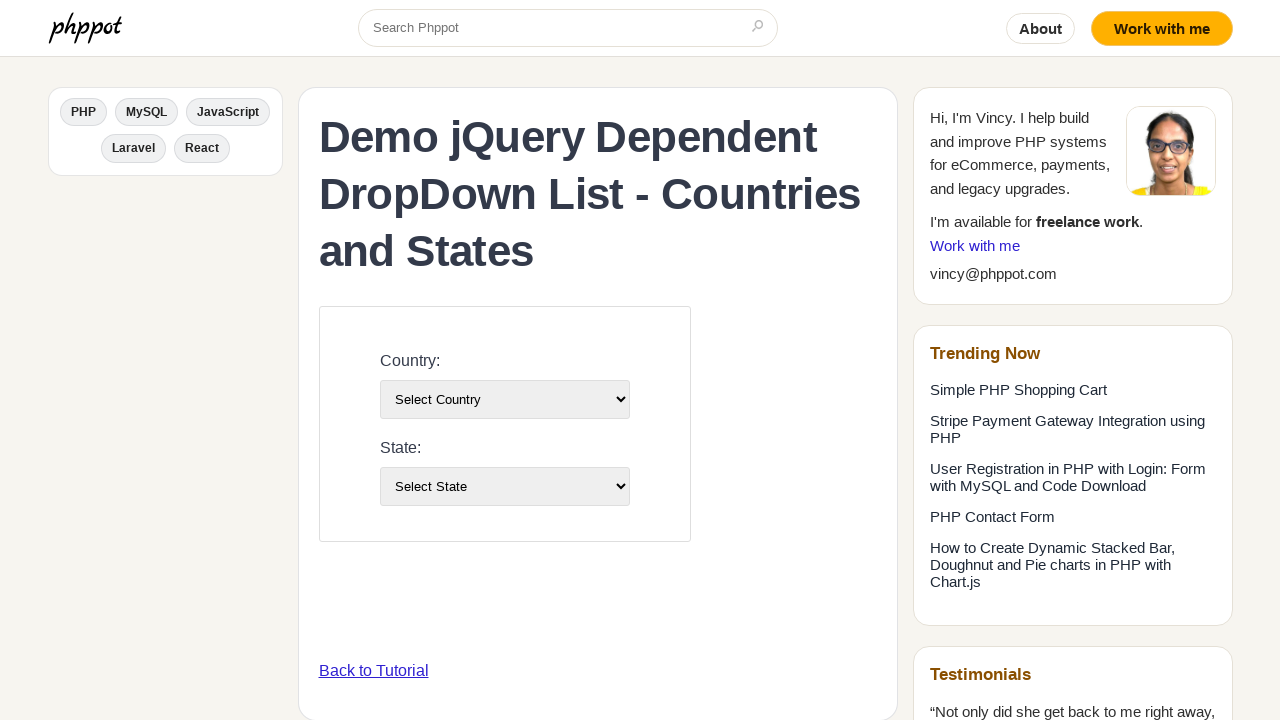

Selected USA from country dropdown on #country-list
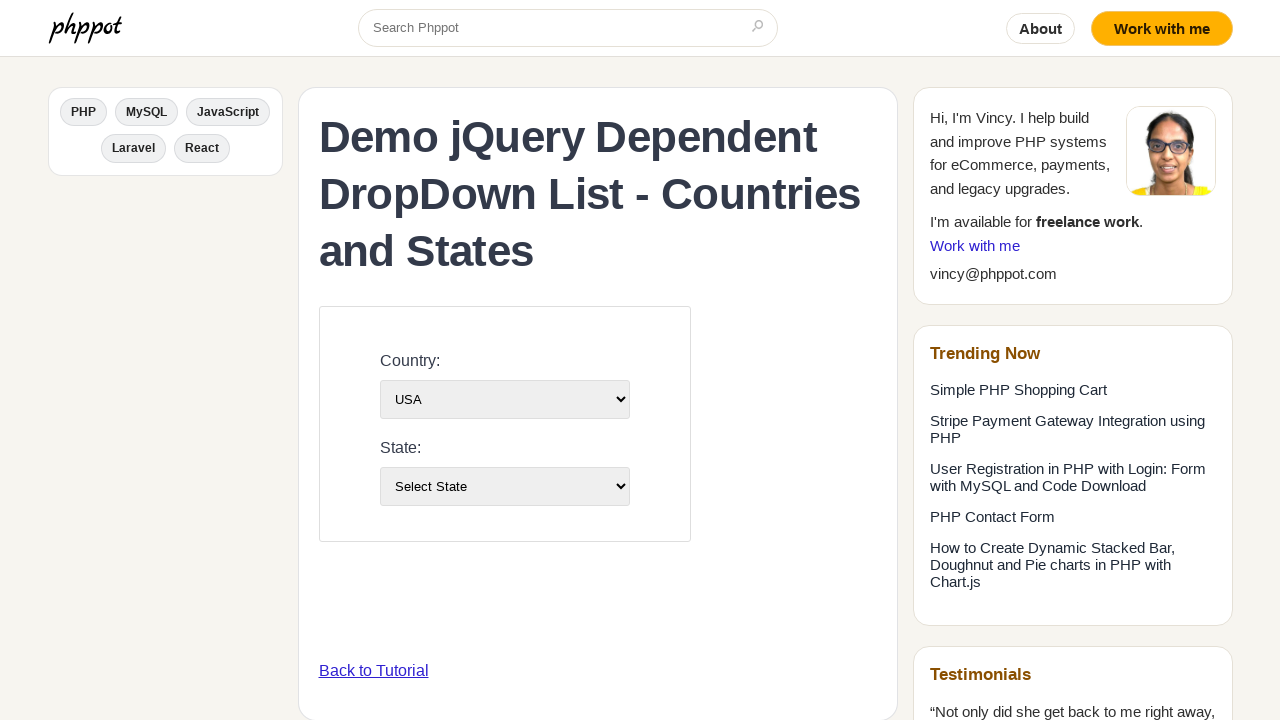

Waited for state dropdown to populate after country selection
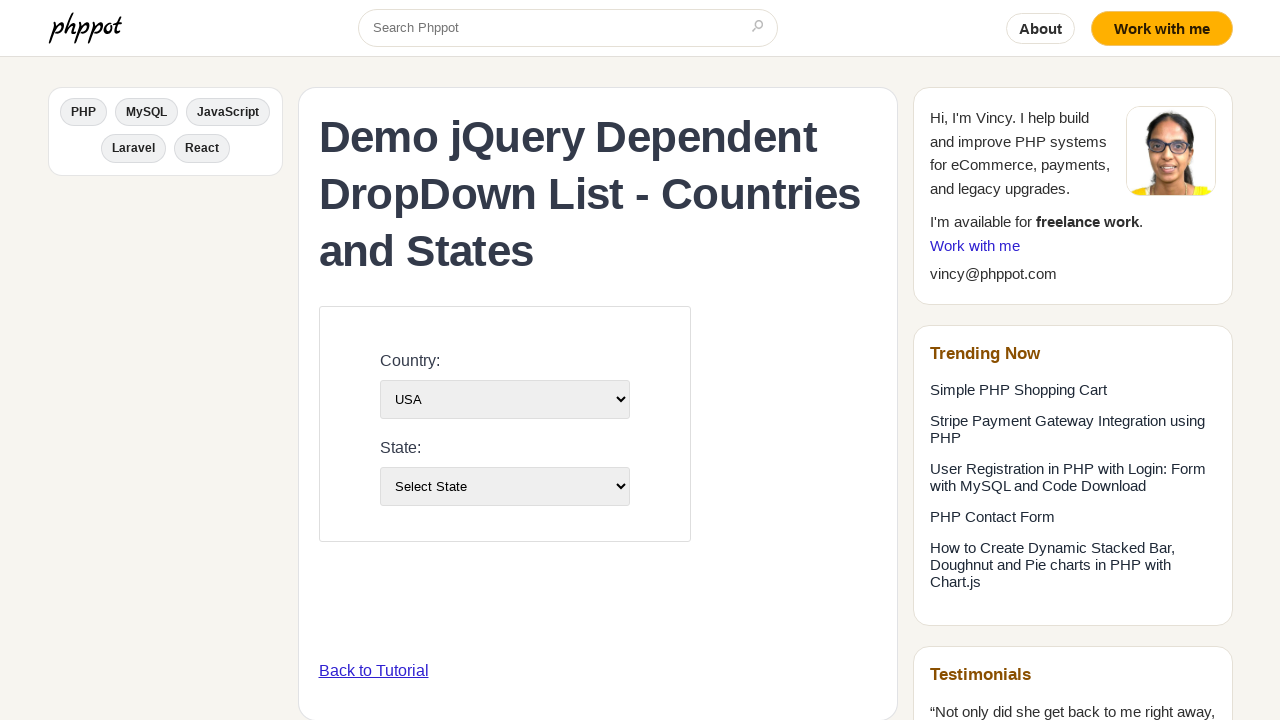

Selected New York from state dropdown on #state-list
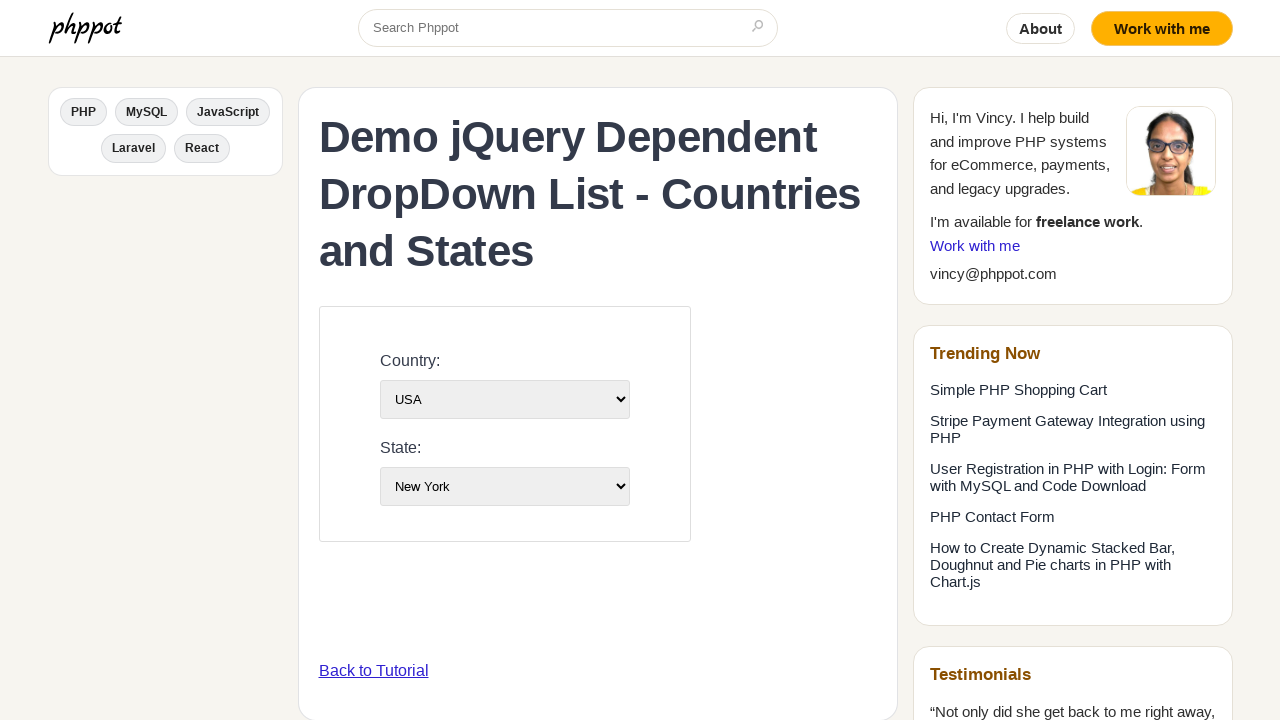

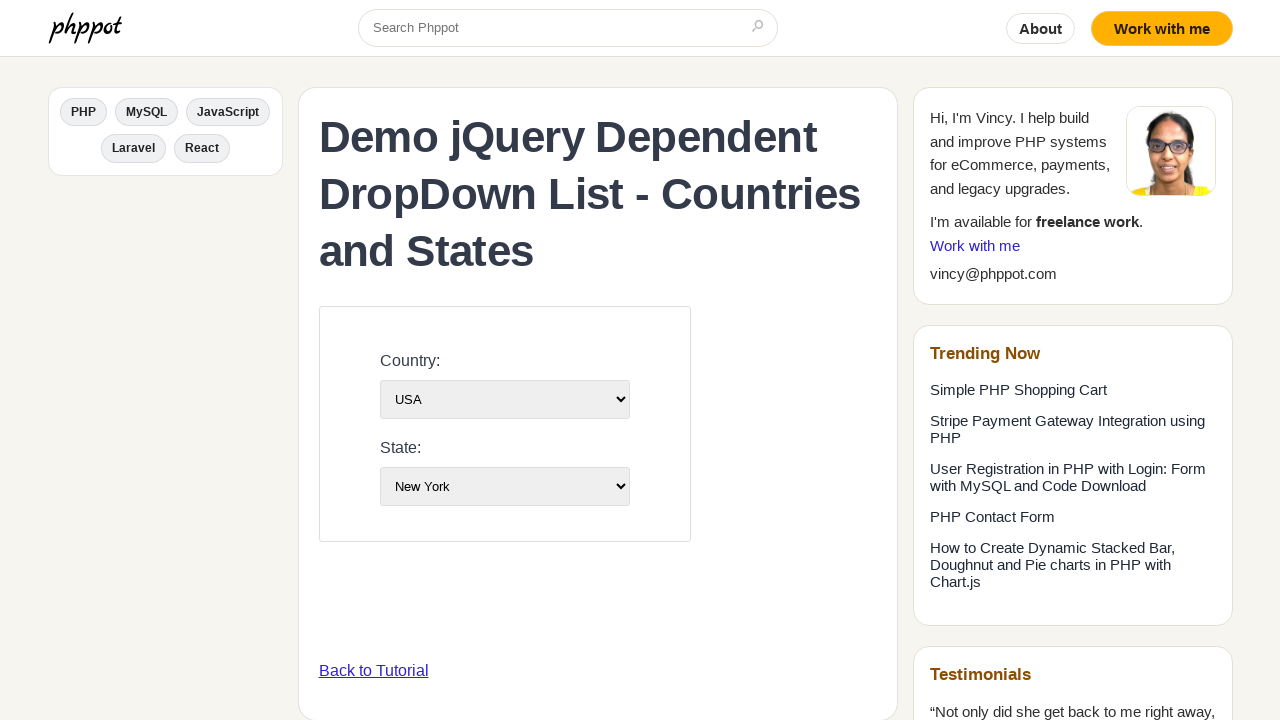